Tests AJAX functionality by clicking a button that triggers an AJAX request and waiting for the success message to appear

Starting URL: http://uitestingplayground.com/ajax

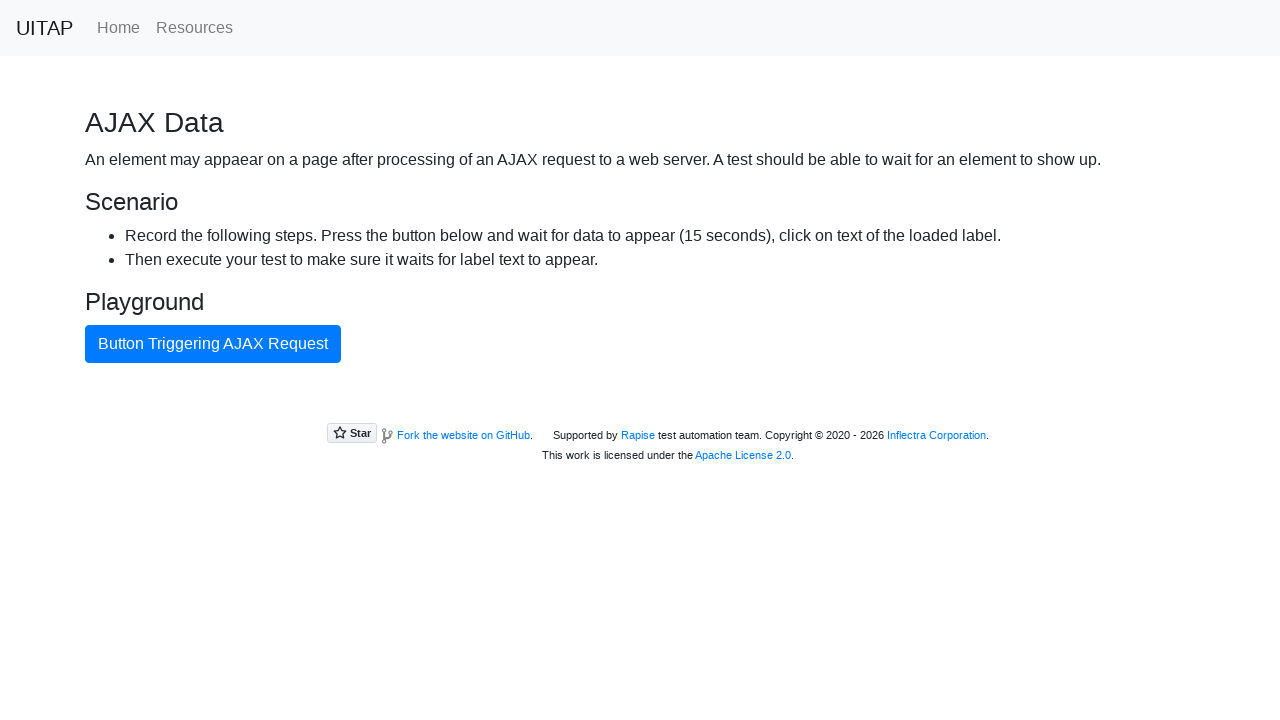

Clicked AJAX button to trigger request at (213, 344) on #ajaxButton
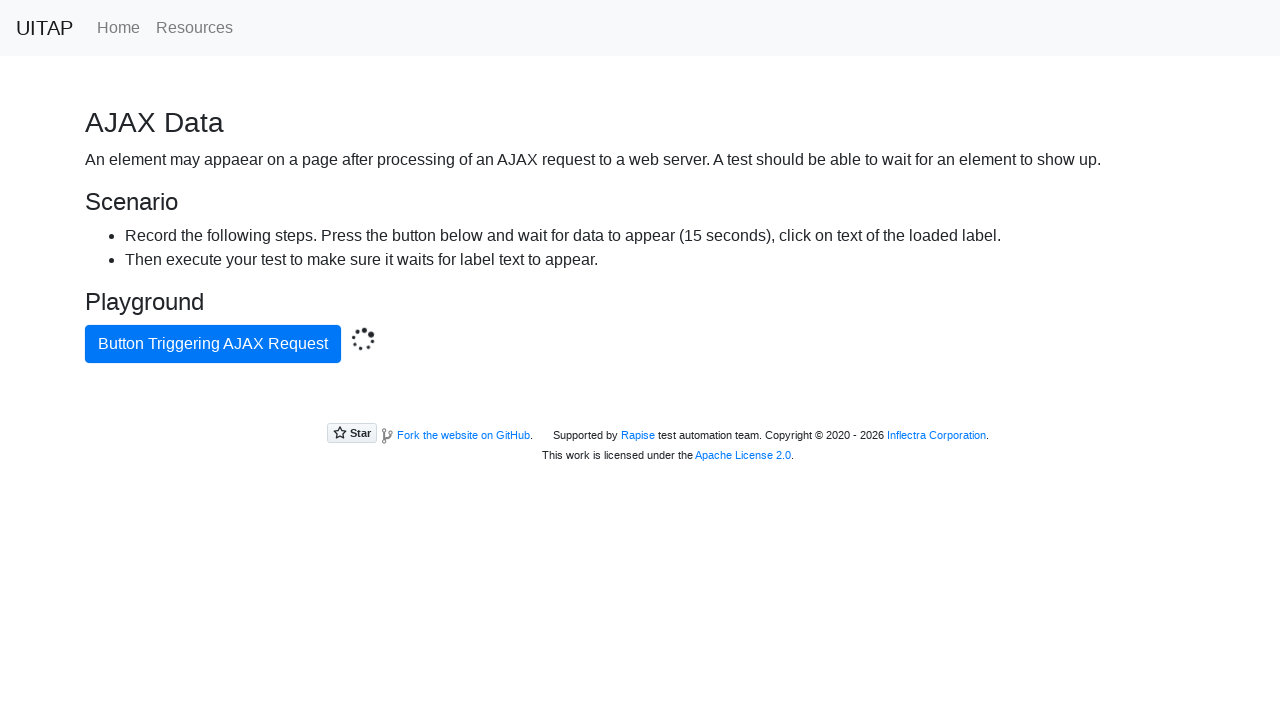

Success message appeared after AJAX request completed
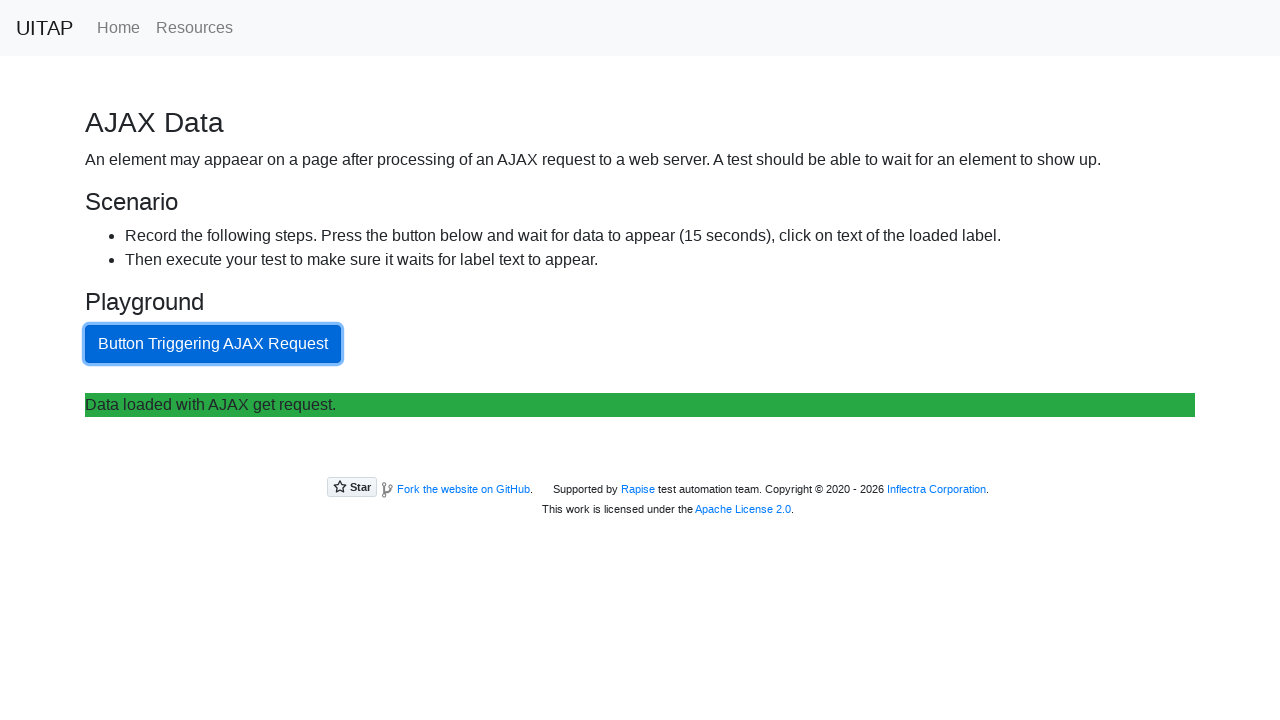

Verified success message text matches expected content
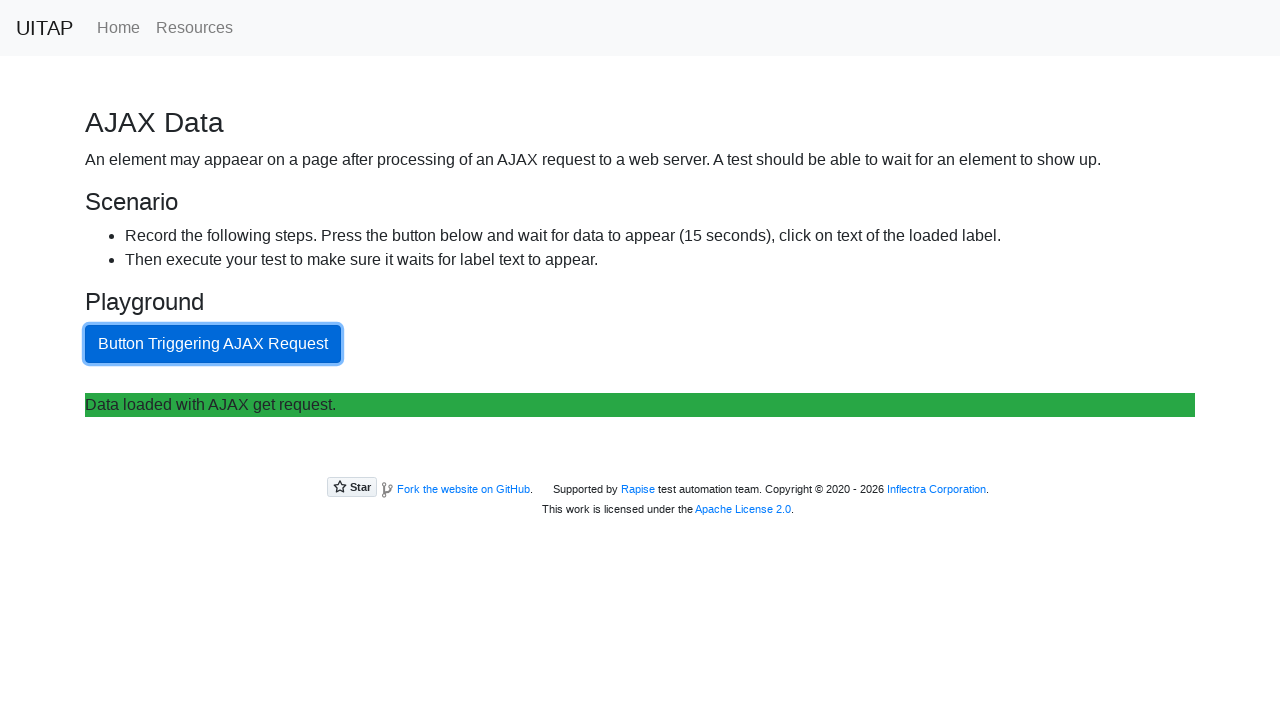

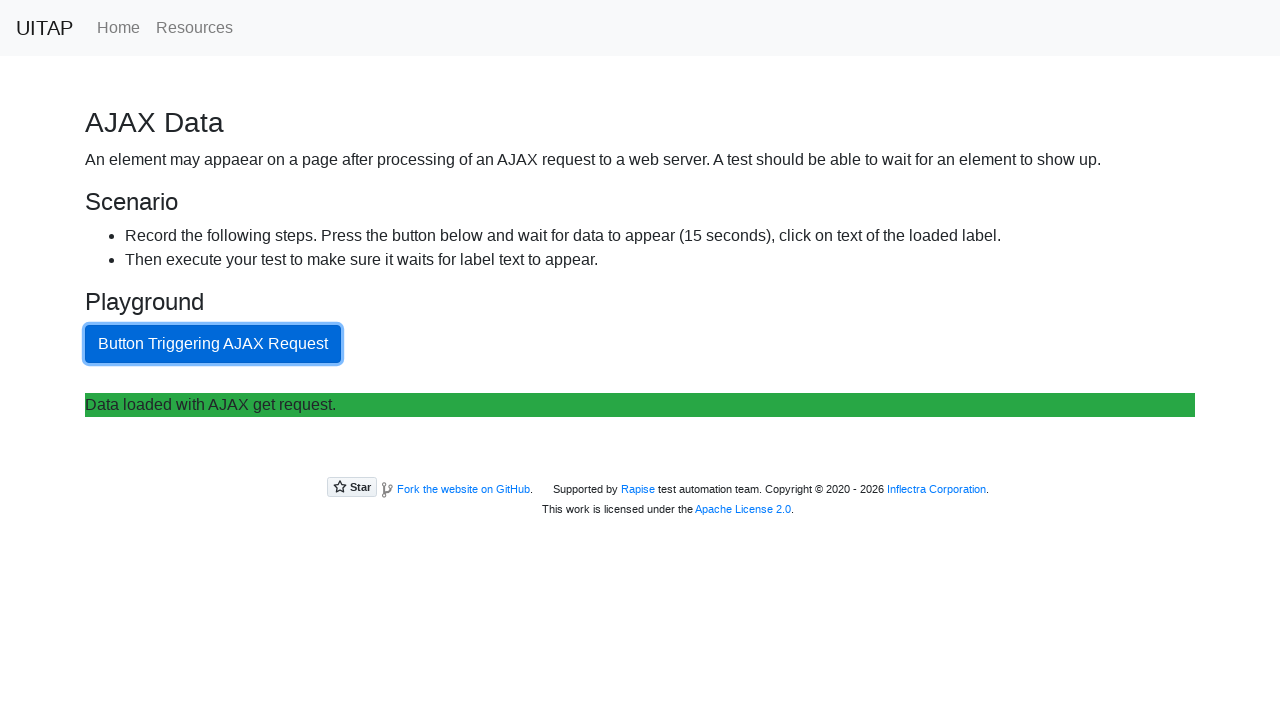